Tests that a todo item is removed if edited to an empty string

Starting URL: https://demo.playwright.dev/todomvc

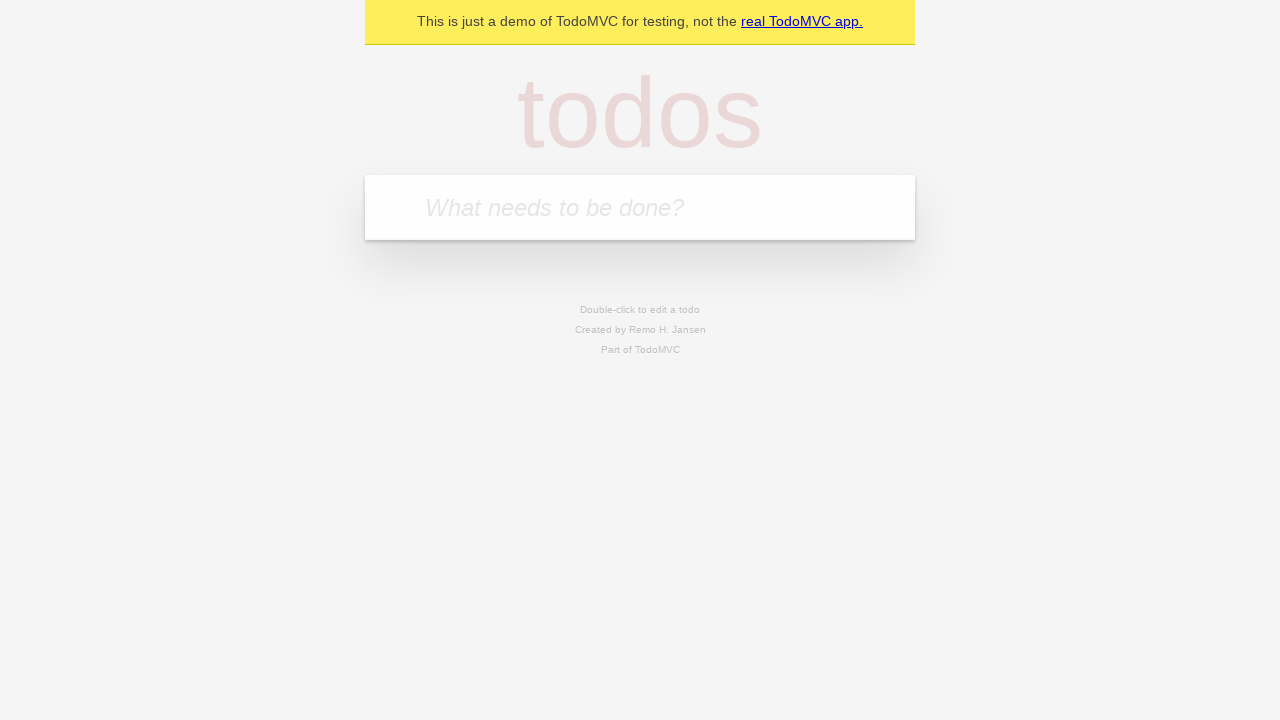

Filled todo input with 'buy some cheese' on internal:attr=[placeholder="What needs to be done?"i]
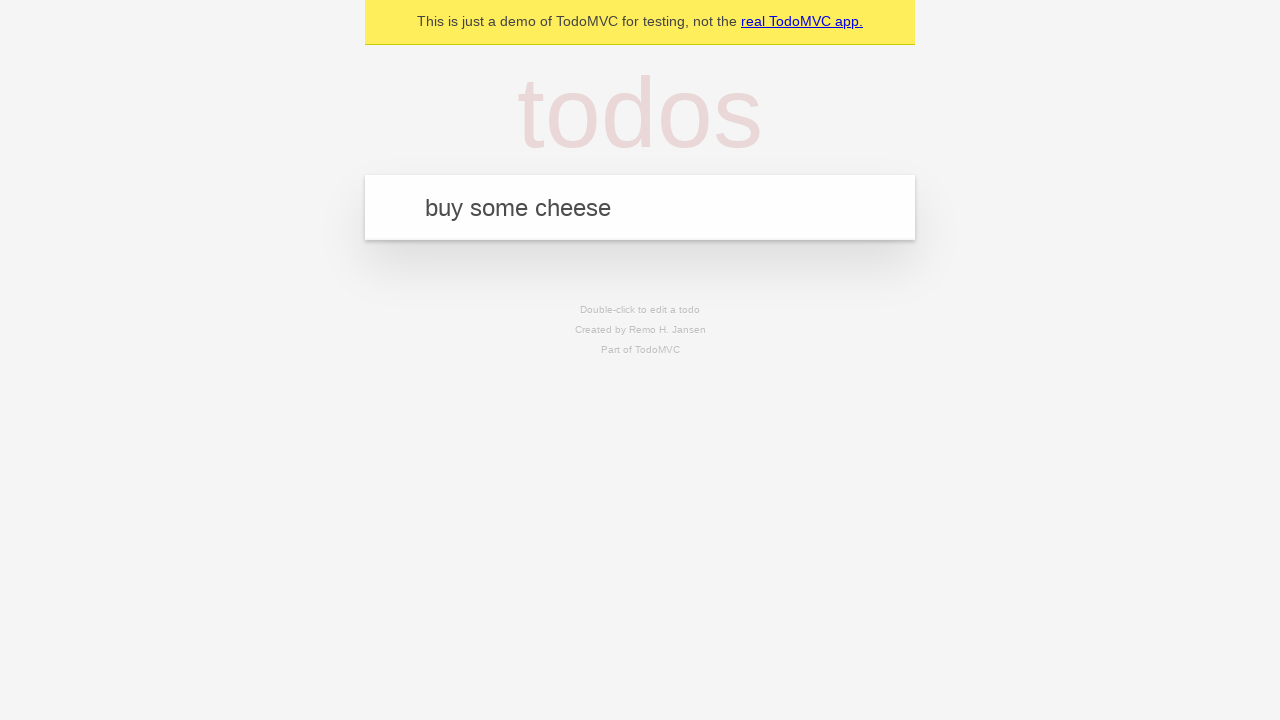

Pressed Enter to create todo 'buy some cheese' on internal:attr=[placeholder="What needs to be done?"i]
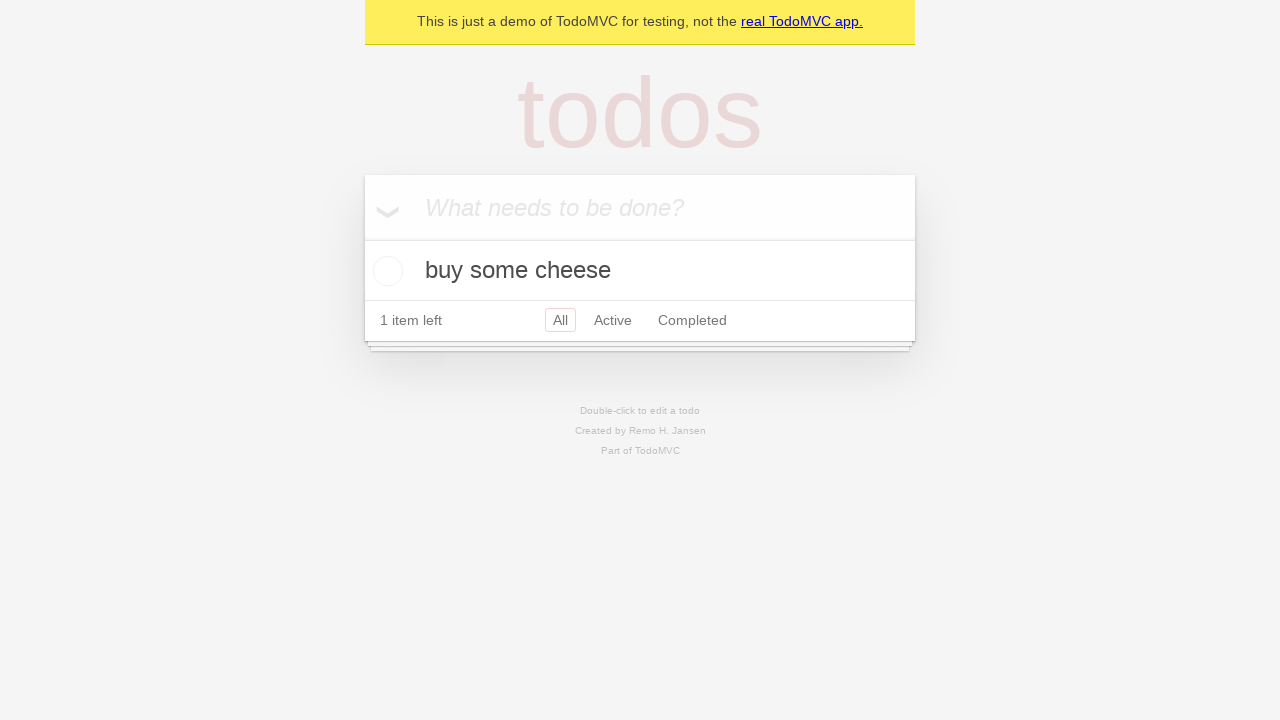

Filled todo input with 'feed the cat' on internal:attr=[placeholder="What needs to be done?"i]
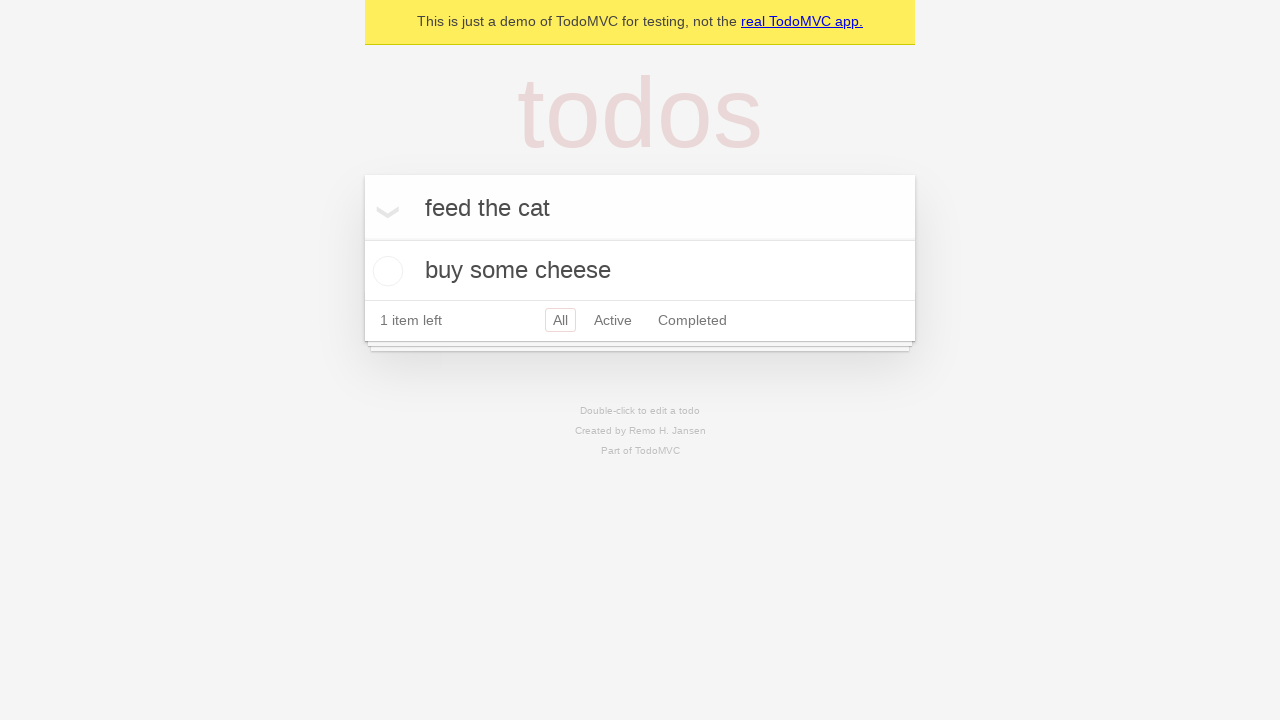

Pressed Enter to create todo 'feed the cat' on internal:attr=[placeholder="What needs to be done?"i]
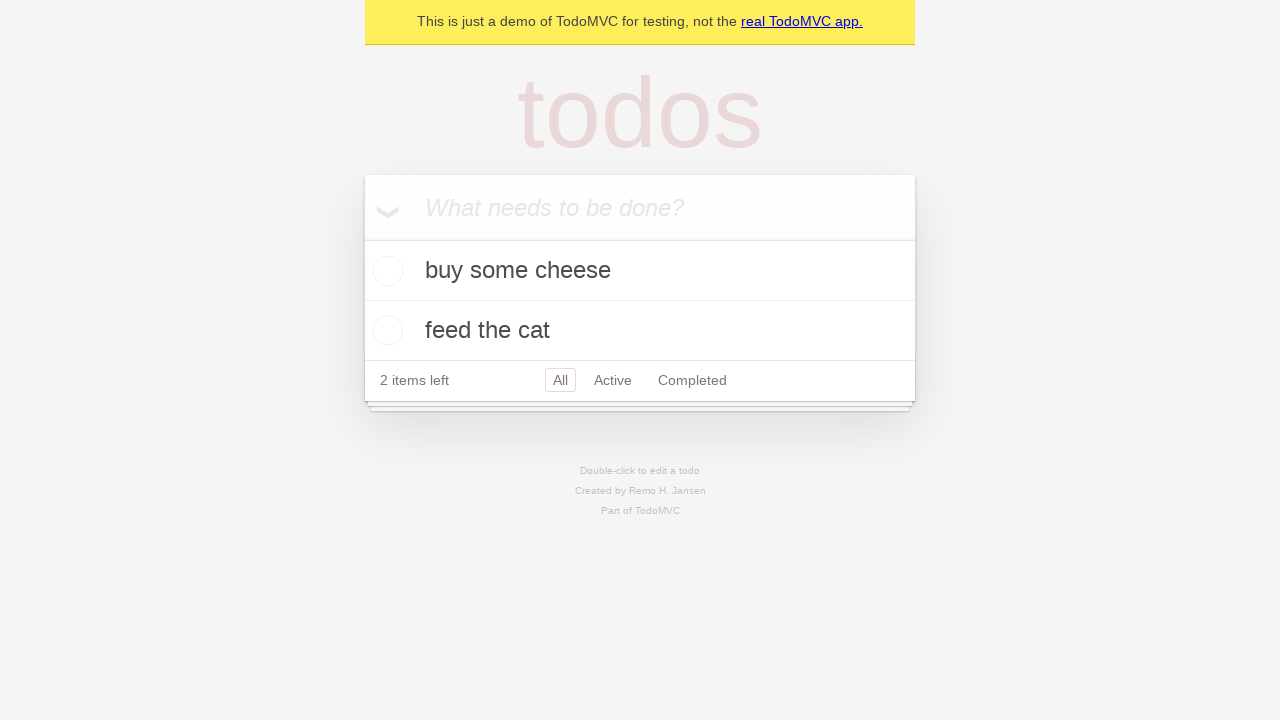

Filled todo input with 'book a doctors appointment' on internal:attr=[placeholder="What needs to be done?"i]
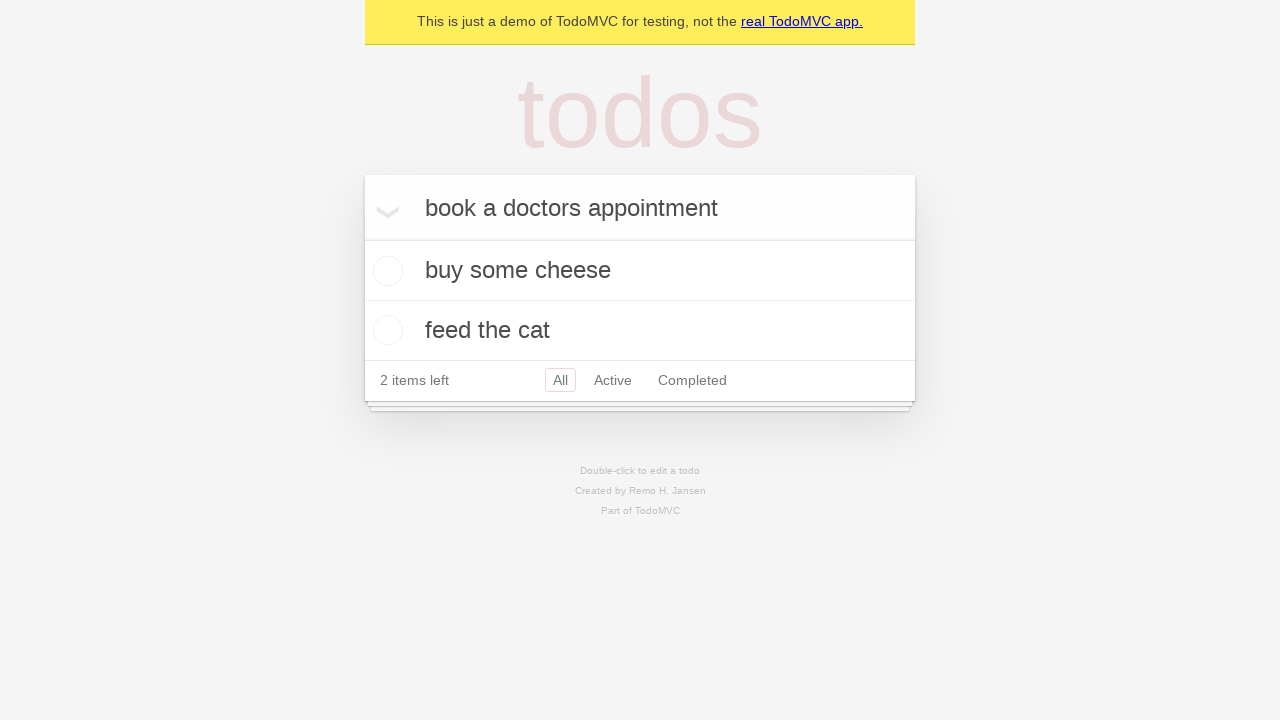

Pressed Enter to create todo 'book a doctors appointment' on internal:attr=[placeholder="What needs to be done?"i]
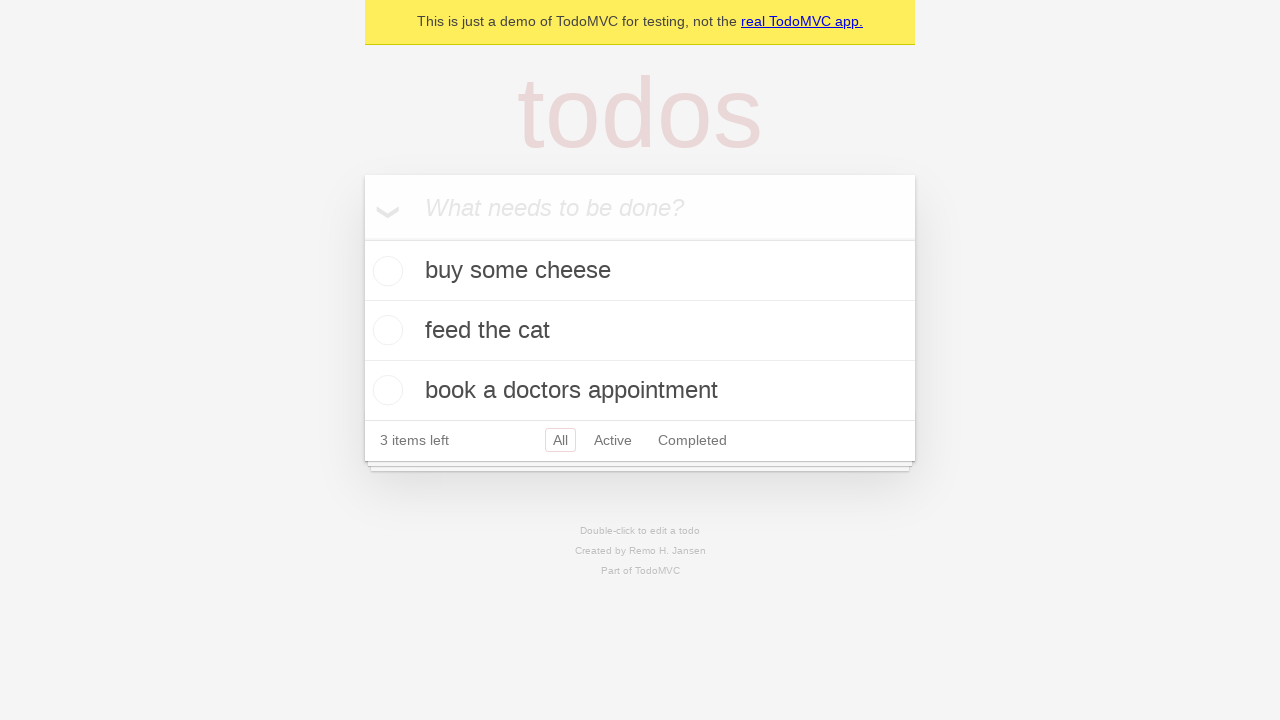

Double-clicked second todo item to edit at (640, 331) on internal:testid=[data-testid="todo-item"s] >> nth=1
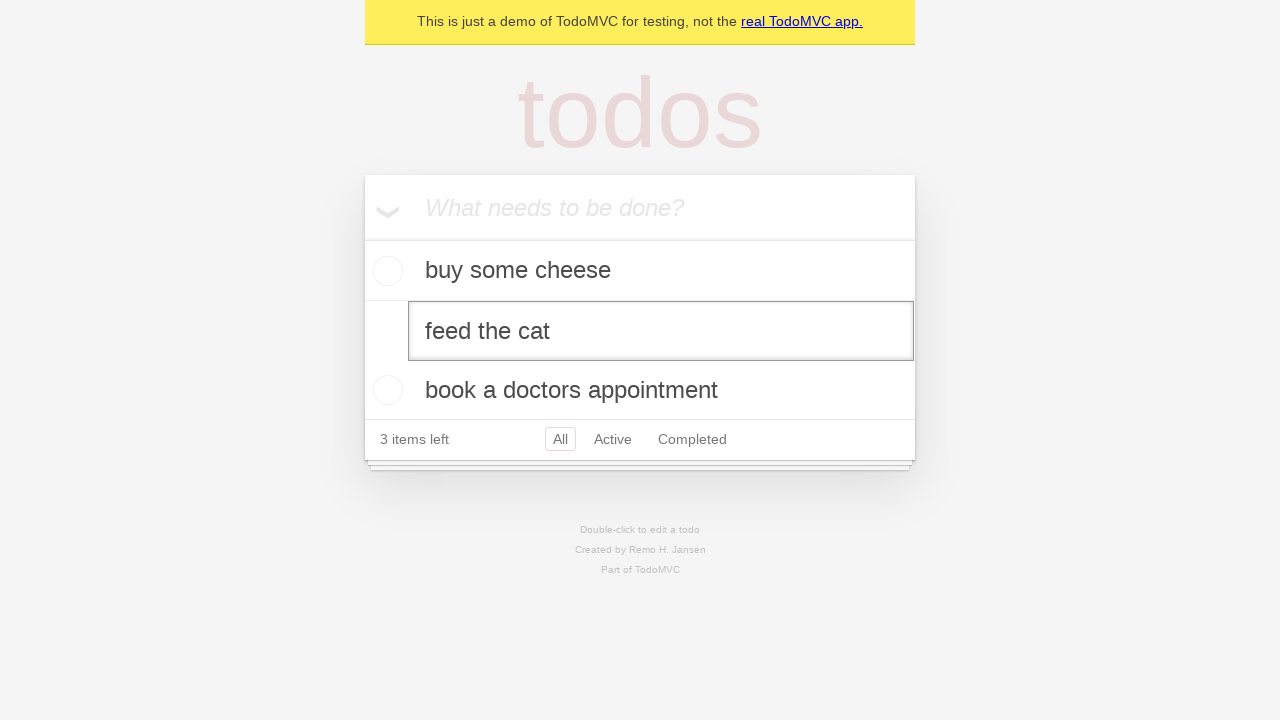

Cleared text in edit field on internal:testid=[data-testid="todo-item"s] >> nth=1 >> internal:role=textbox[nam
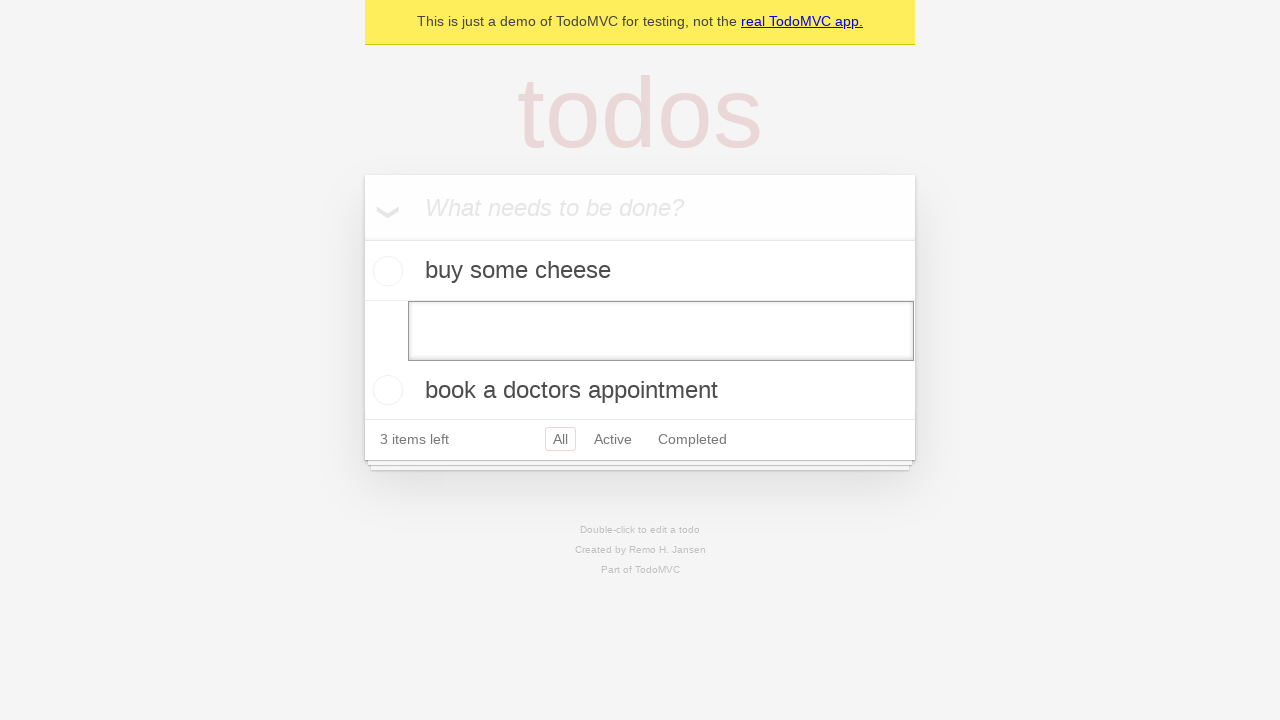

Pressed Enter to confirm empty text edit on internal:testid=[data-testid="todo-item"s] >> nth=1 >> internal:role=textbox[nam
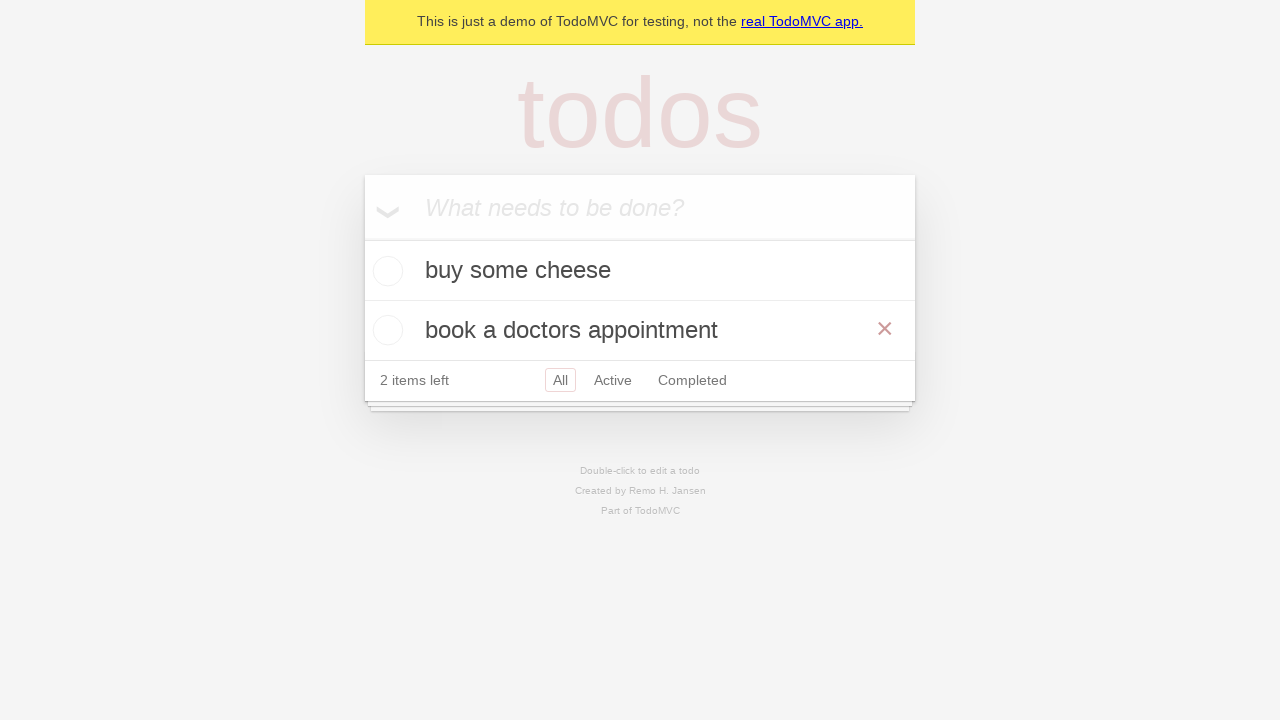

Confirmed todo item was removed - item count reduced to 2
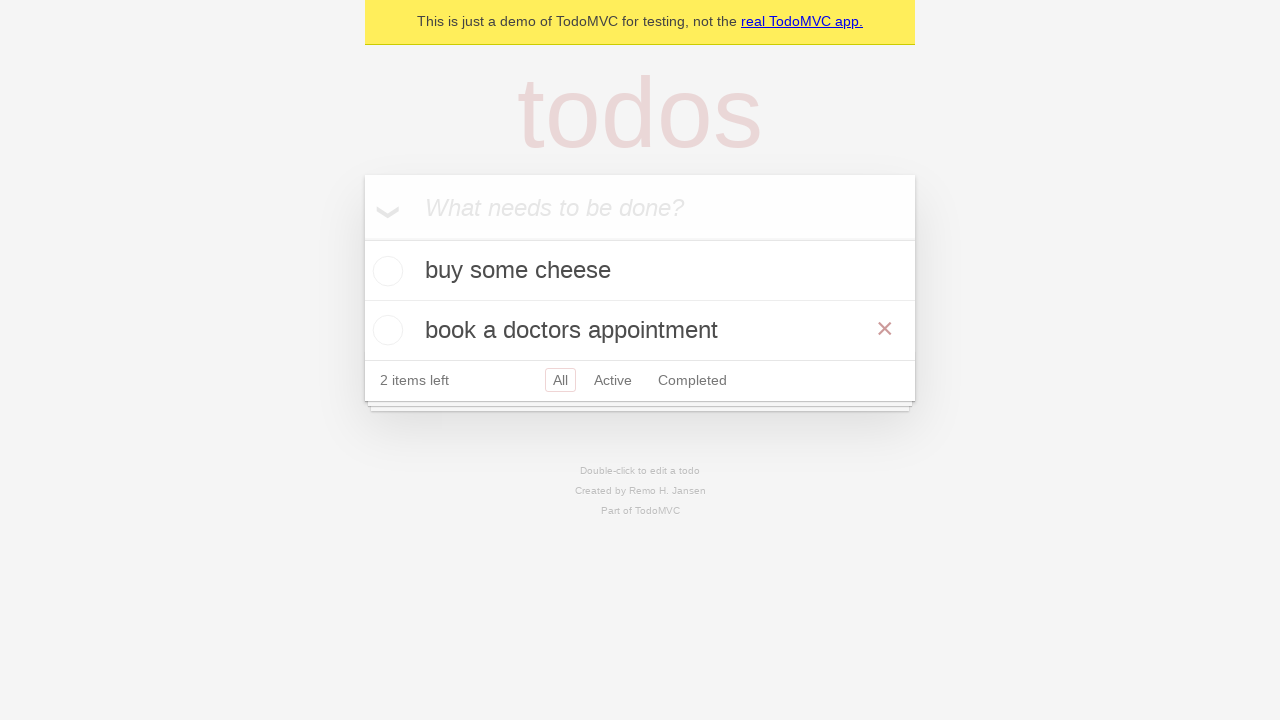

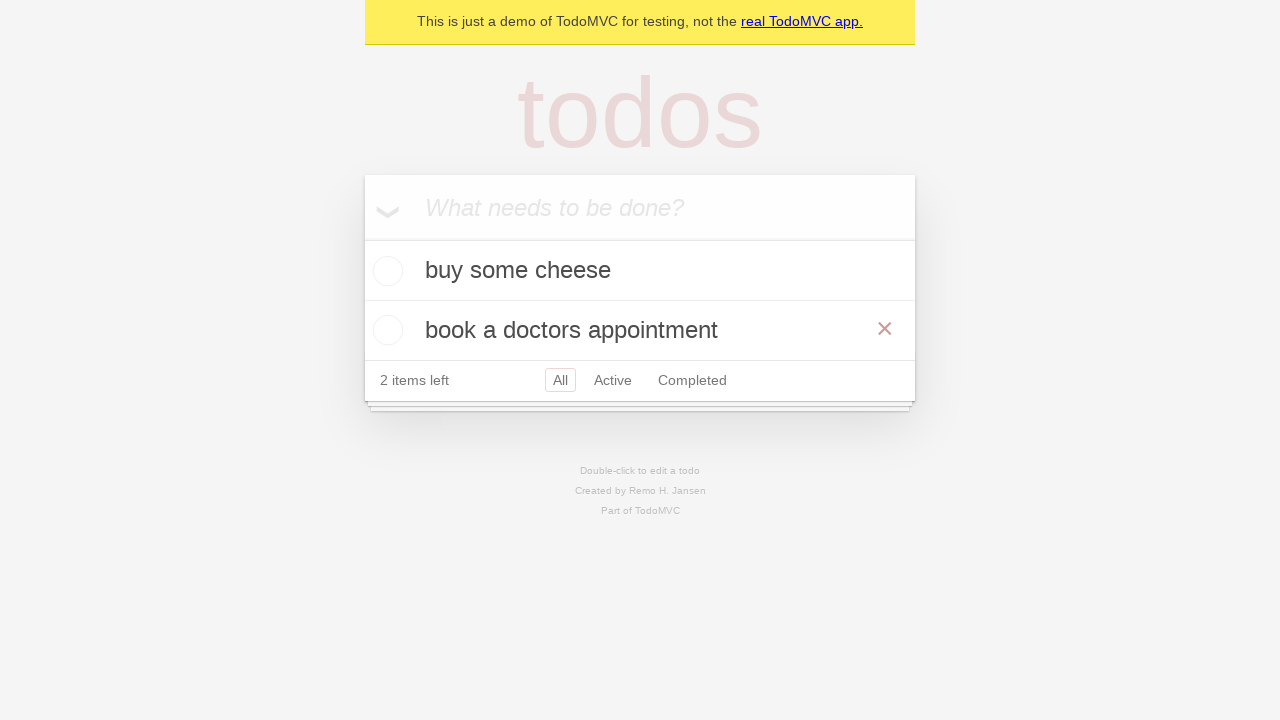